Tests filtering to display only completed todo items.

Starting URL: https://demo.playwright.dev/todomvc

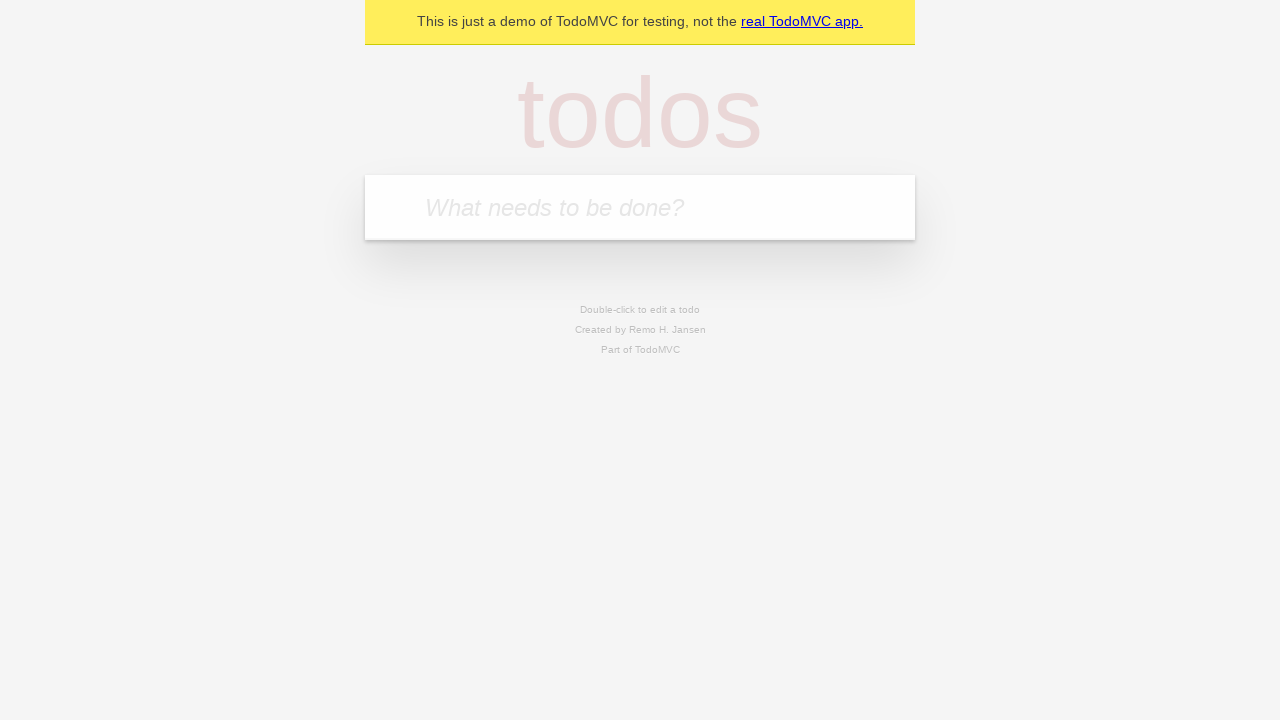

Filled todo input with 'buy some cheese' on internal:attr=[placeholder="What needs to be done?"i]
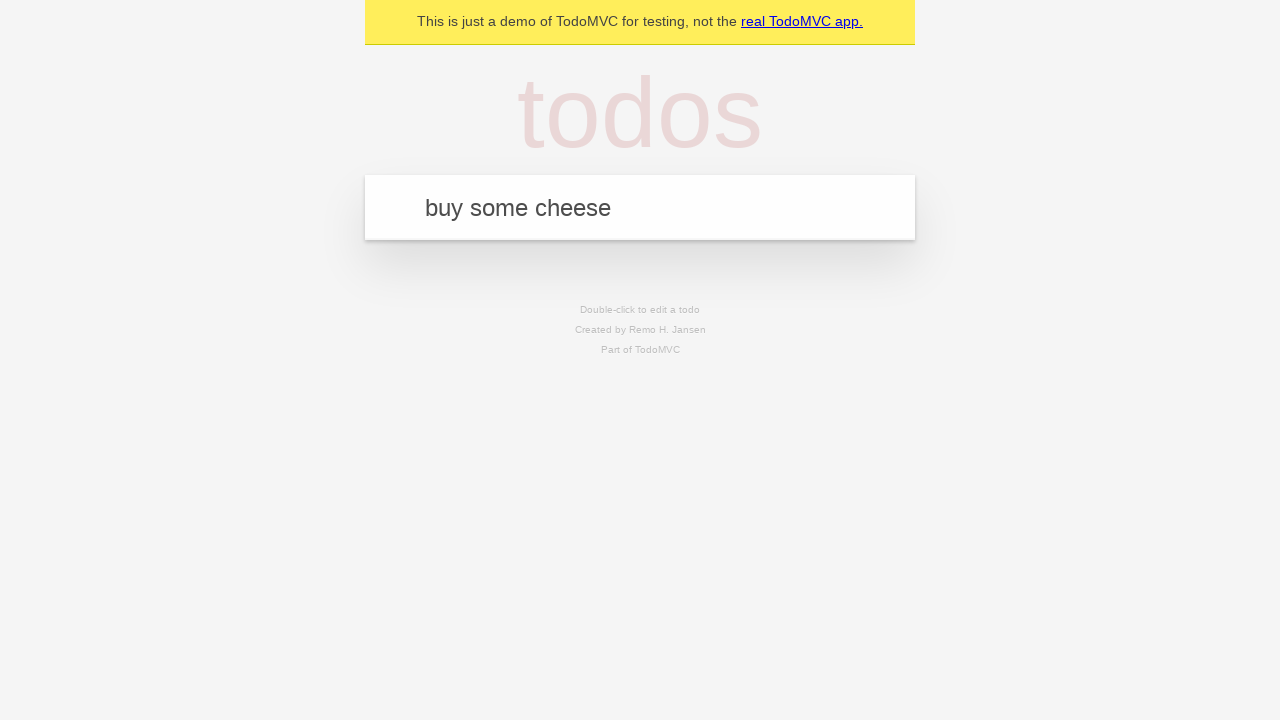

Pressed Enter to add first todo item on internal:attr=[placeholder="What needs to be done?"i]
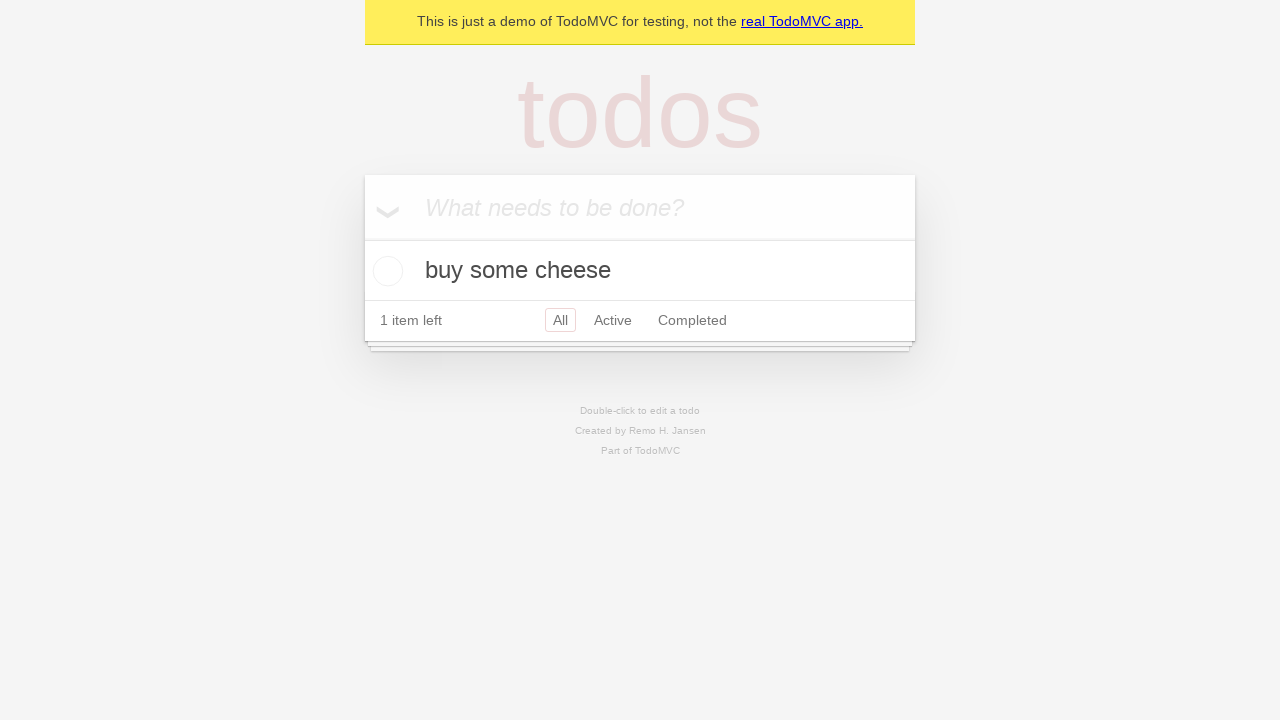

Filled todo input with 'feed the cat' on internal:attr=[placeholder="What needs to be done?"i]
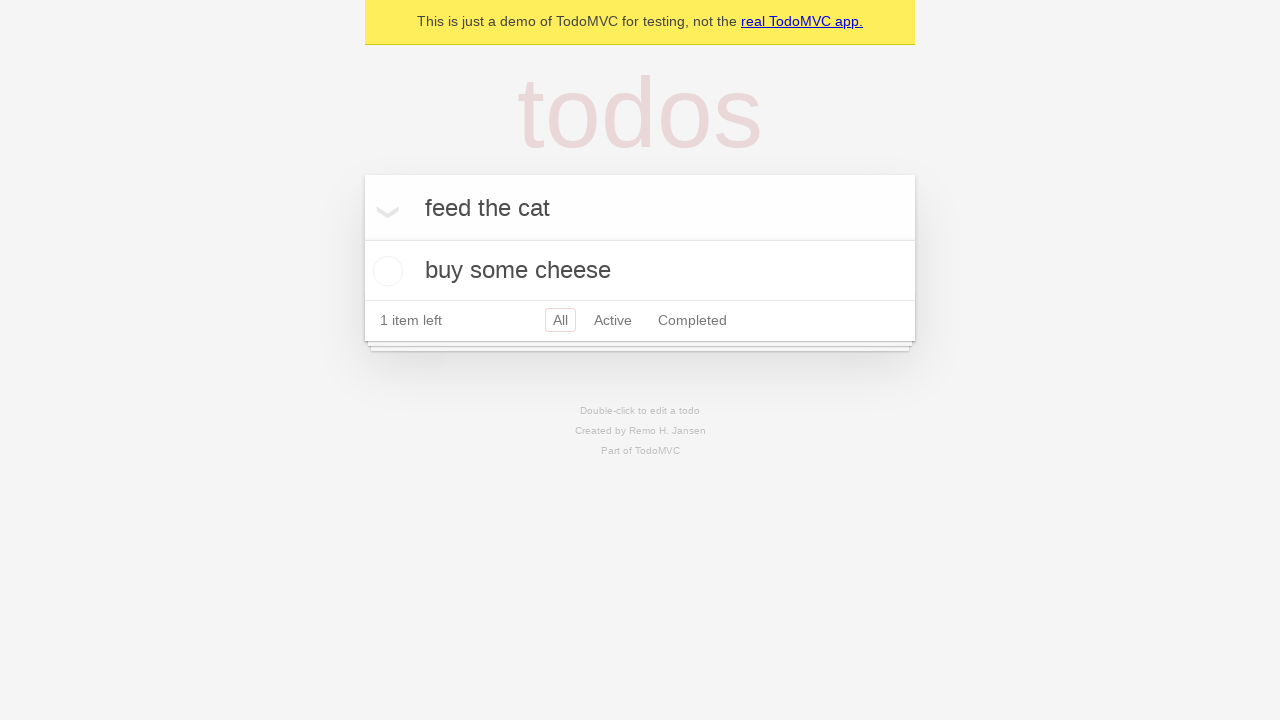

Pressed Enter to add second todo item on internal:attr=[placeholder="What needs to be done?"i]
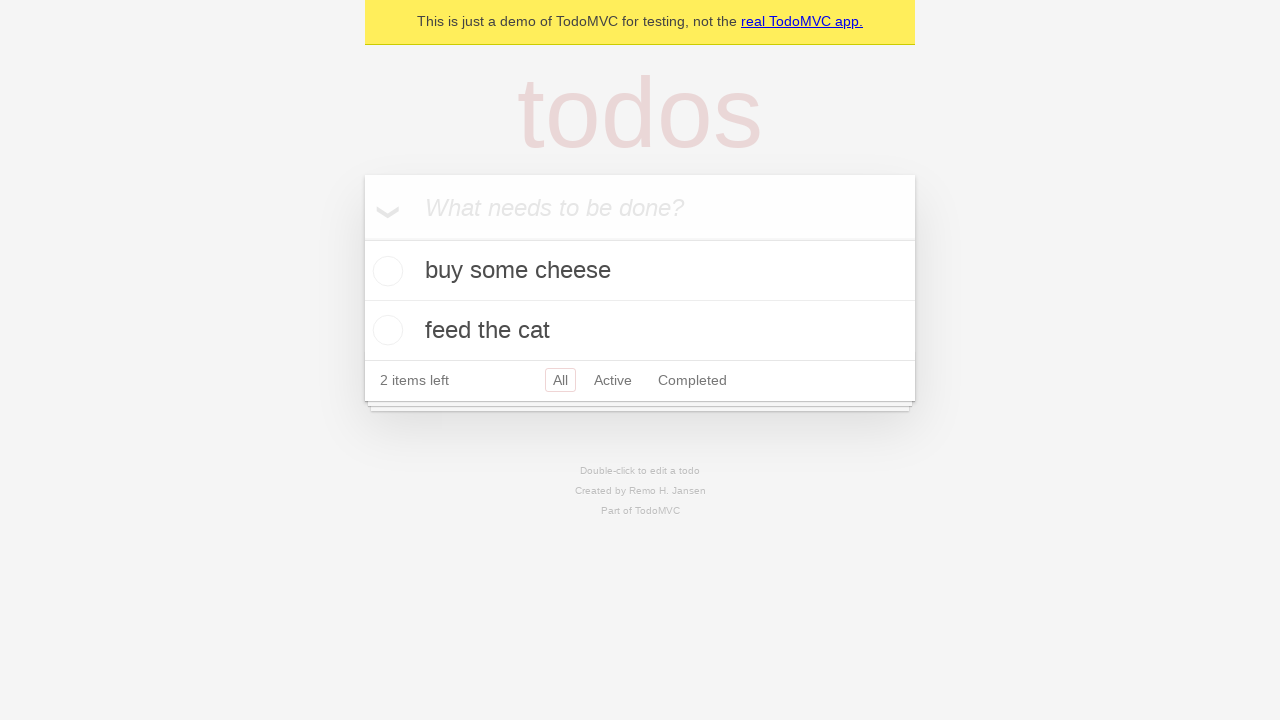

Filled todo input with 'book a doctors appointment' on internal:attr=[placeholder="What needs to be done?"i]
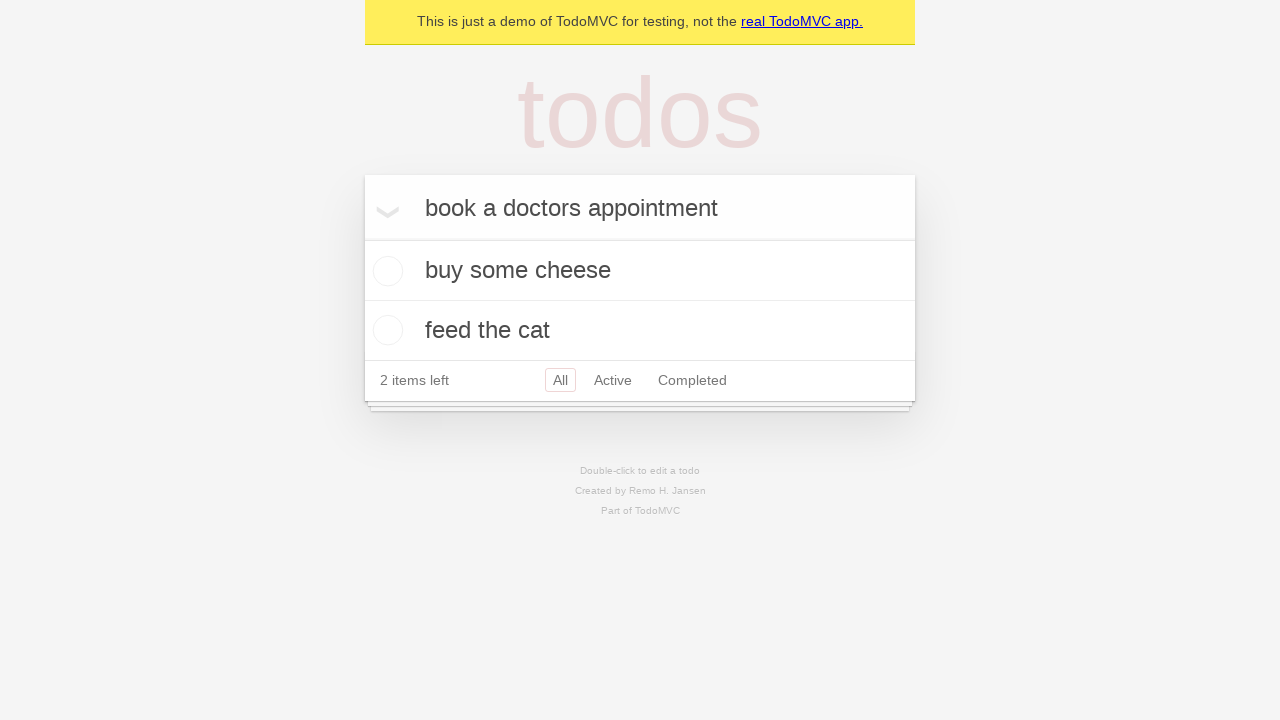

Pressed Enter to add third todo item on internal:attr=[placeholder="What needs to be done?"i]
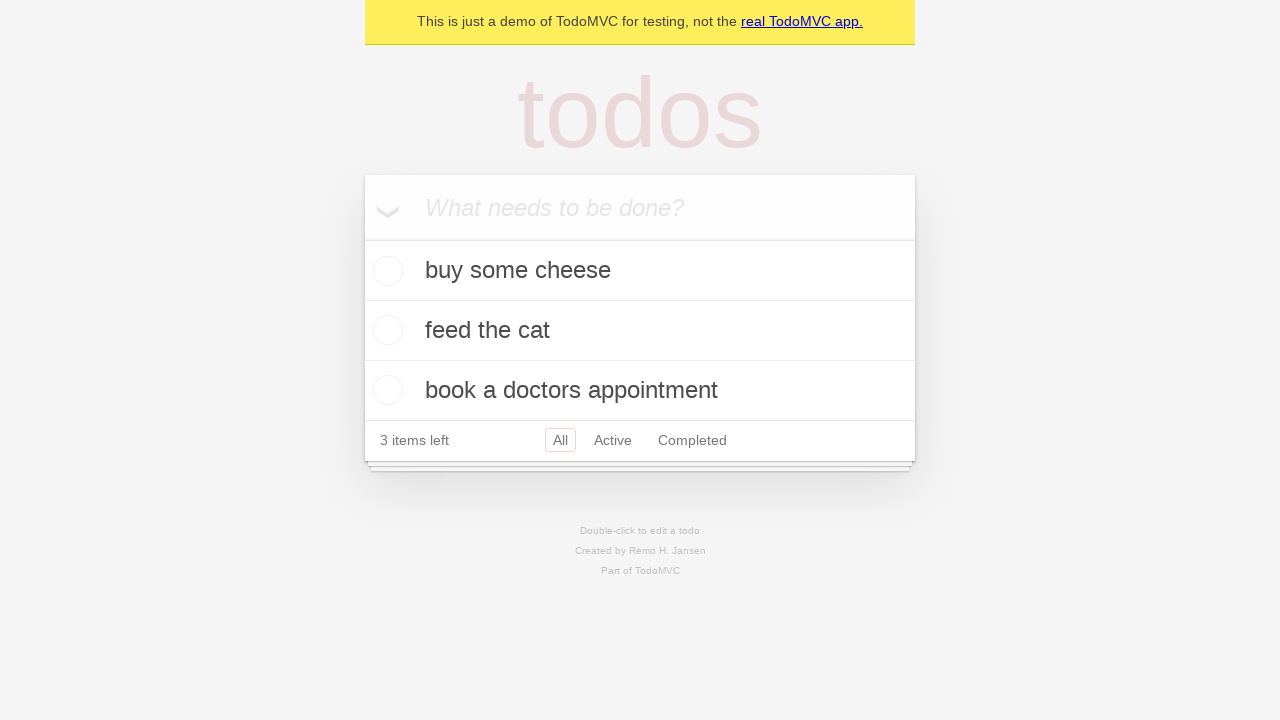

Checked the second todo item checkbox to mark it as completed at (385, 330) on internal:testid=[data-testid="todo-item"s] >> nth=1 >> internal:role=checkbox
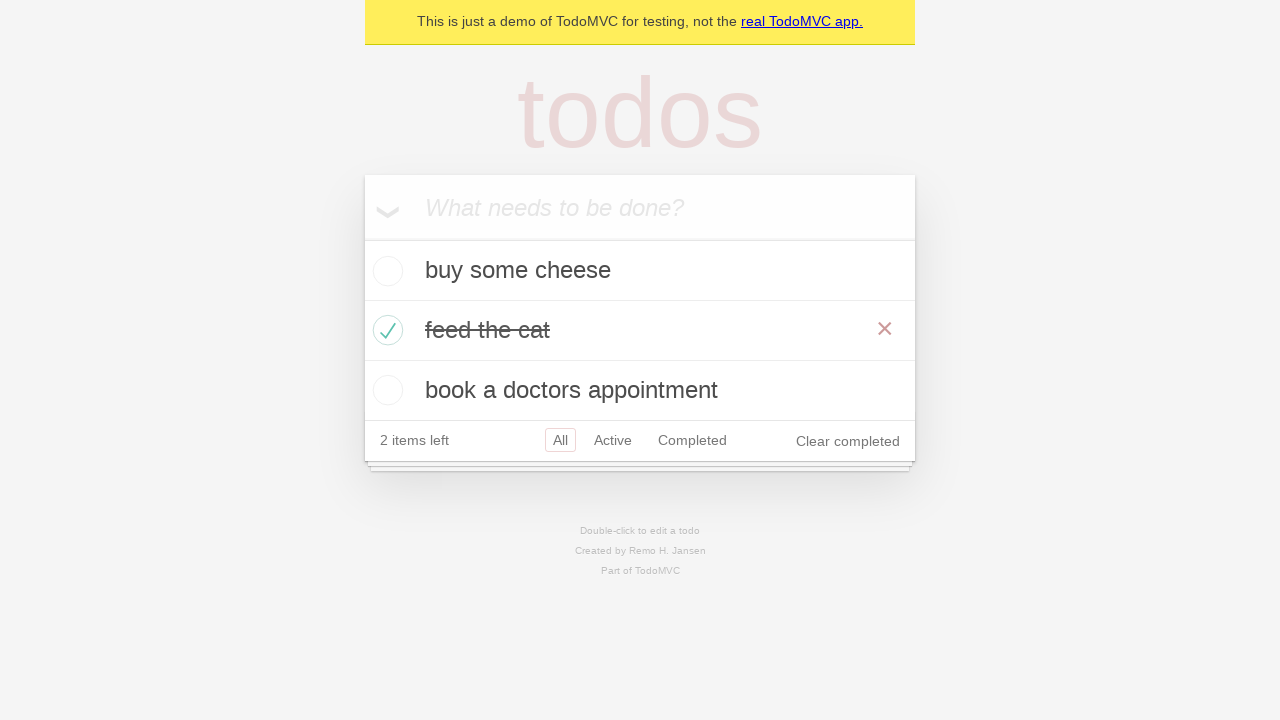

Clicked Completed filter link to display only completed items at (692, 440) on internal:role=link[name="Completed"i]
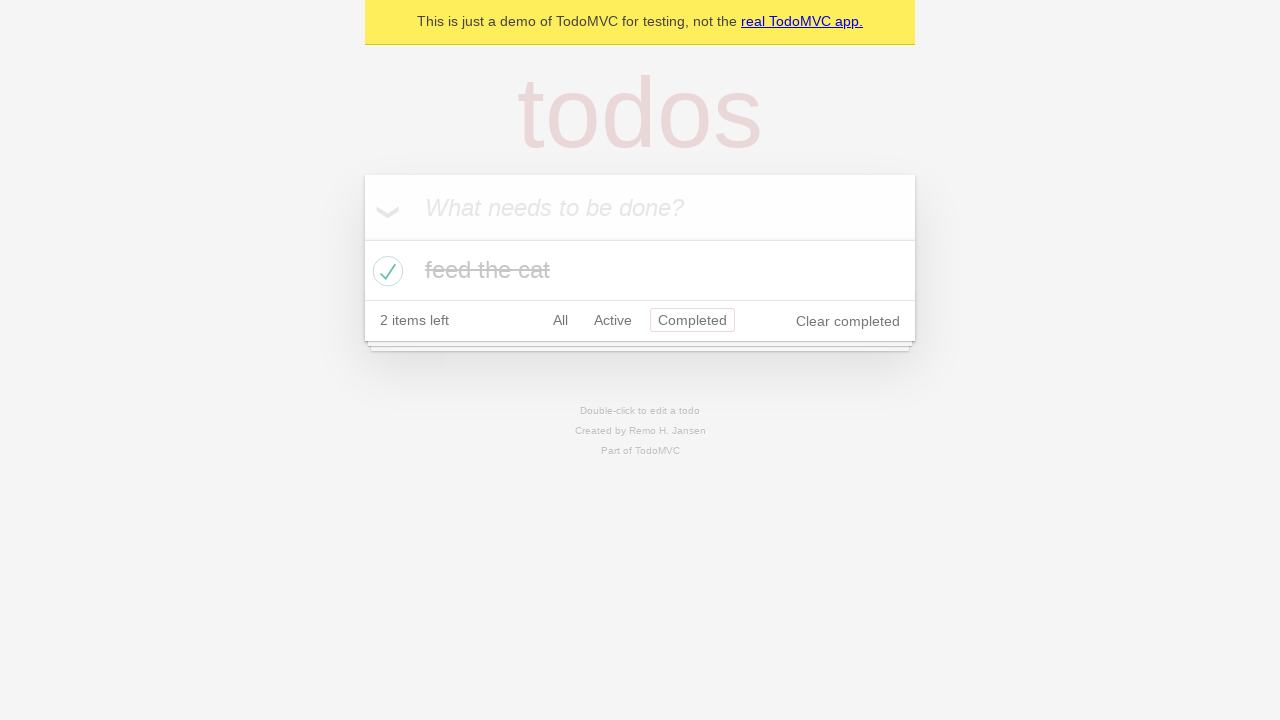

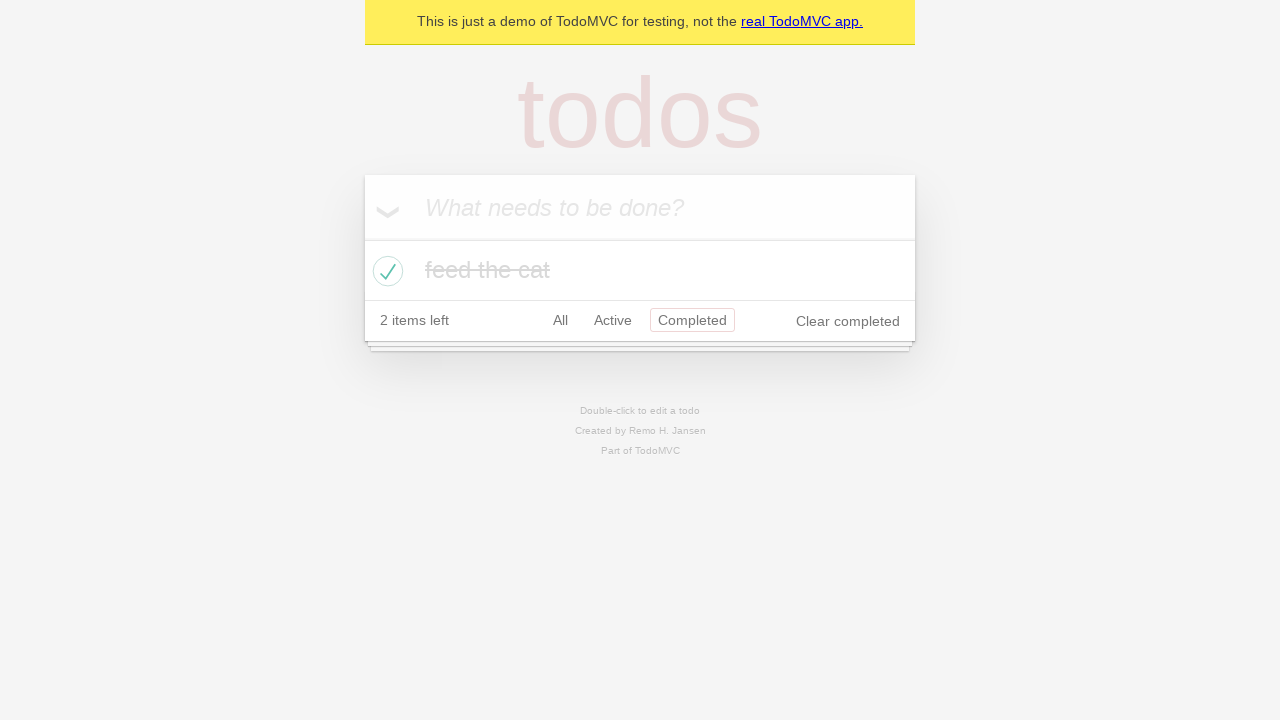